Tests a calculator application by entering two numbers, selecting the division operation, clicking calculate, and verifying the result is displayed

Starting URL: https://juliemr.github.io/protractor-demo/

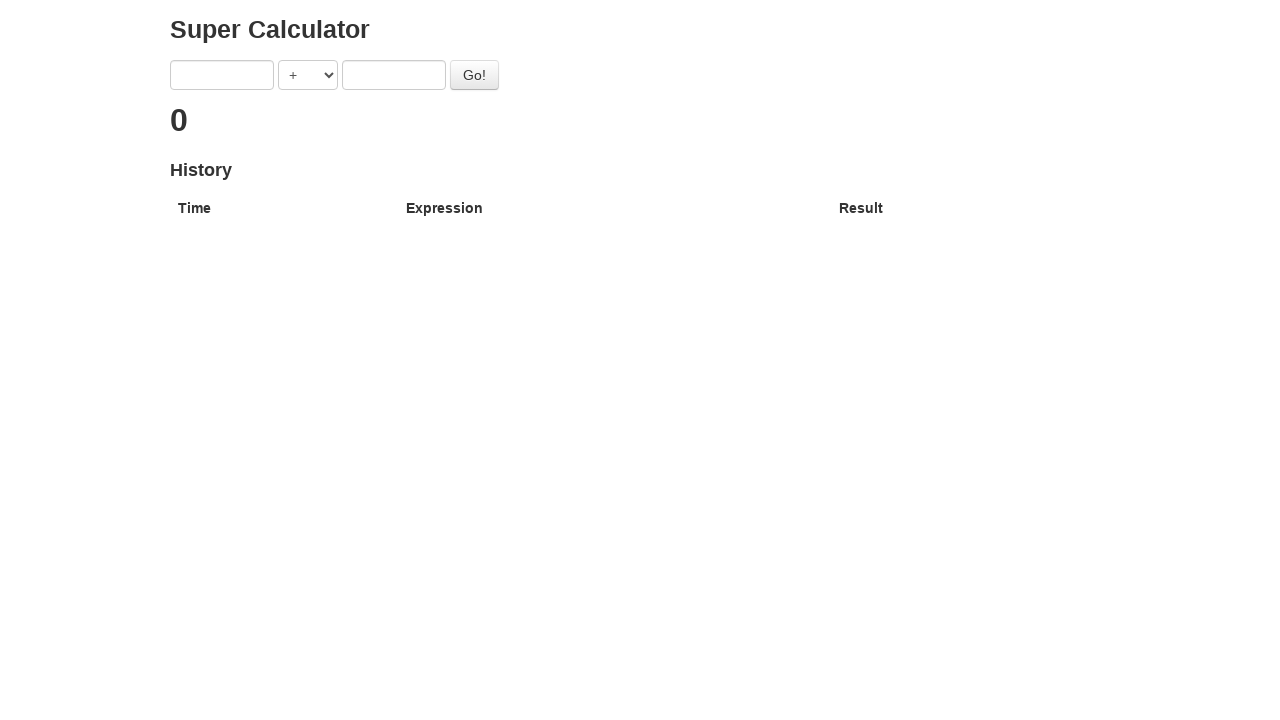

Navigated to calculator application at https://juliemr.github.io/protractor-demo/
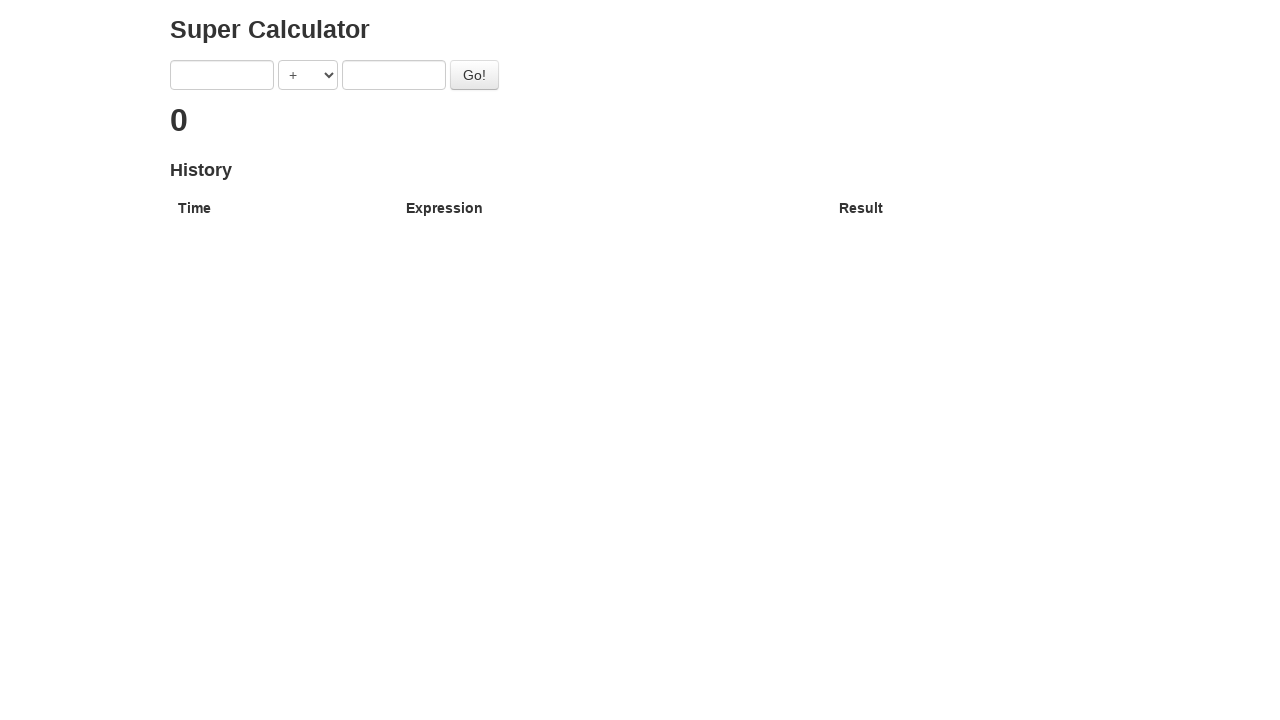

Entered first number: 13 on input[ng-model='first']
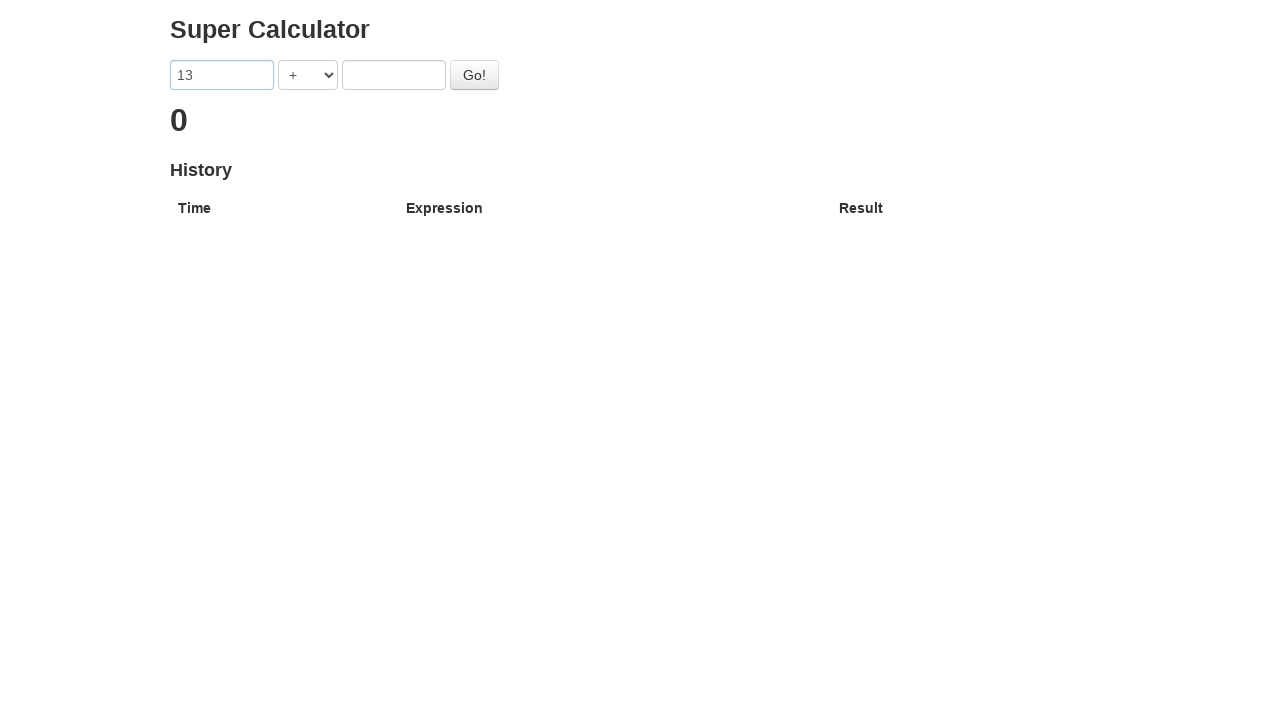

Entered second number: 8 on input[ng-model='second']
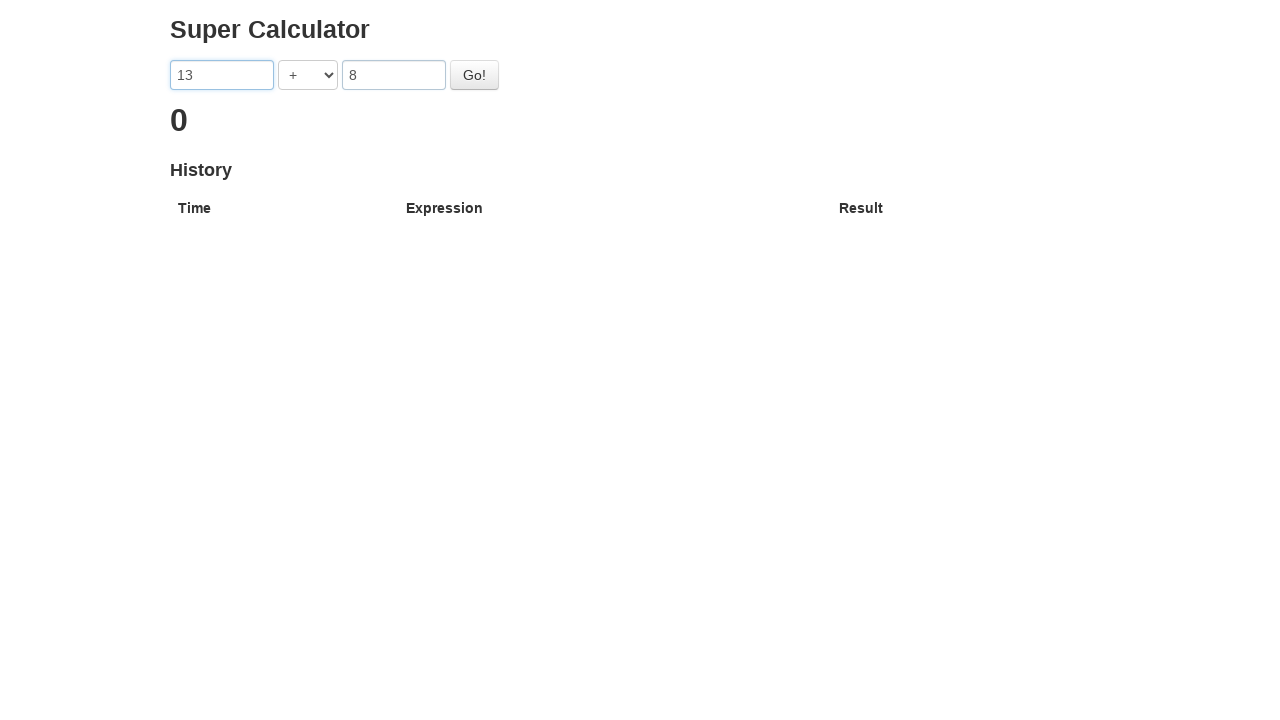

Clicked operator dropdown at (308, 75) on select[ng-model='operator']
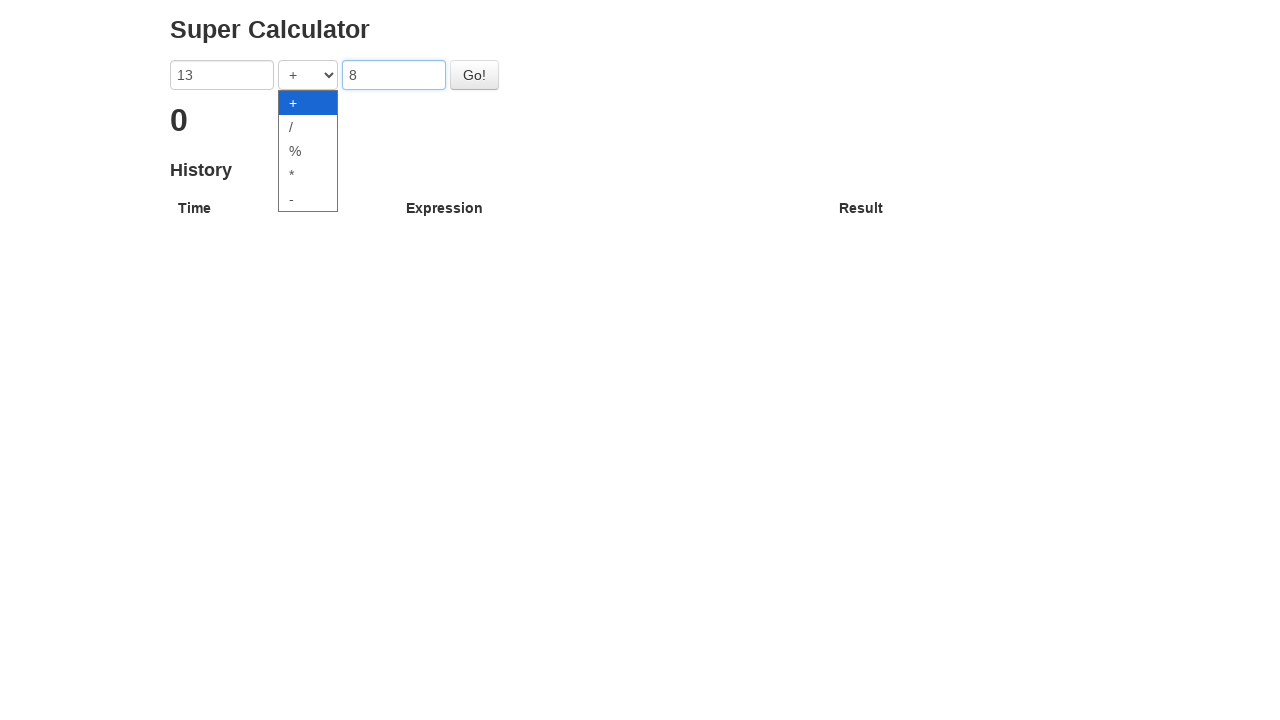

Selected DIVISION operation from dropdown on select[ng-model='operator']
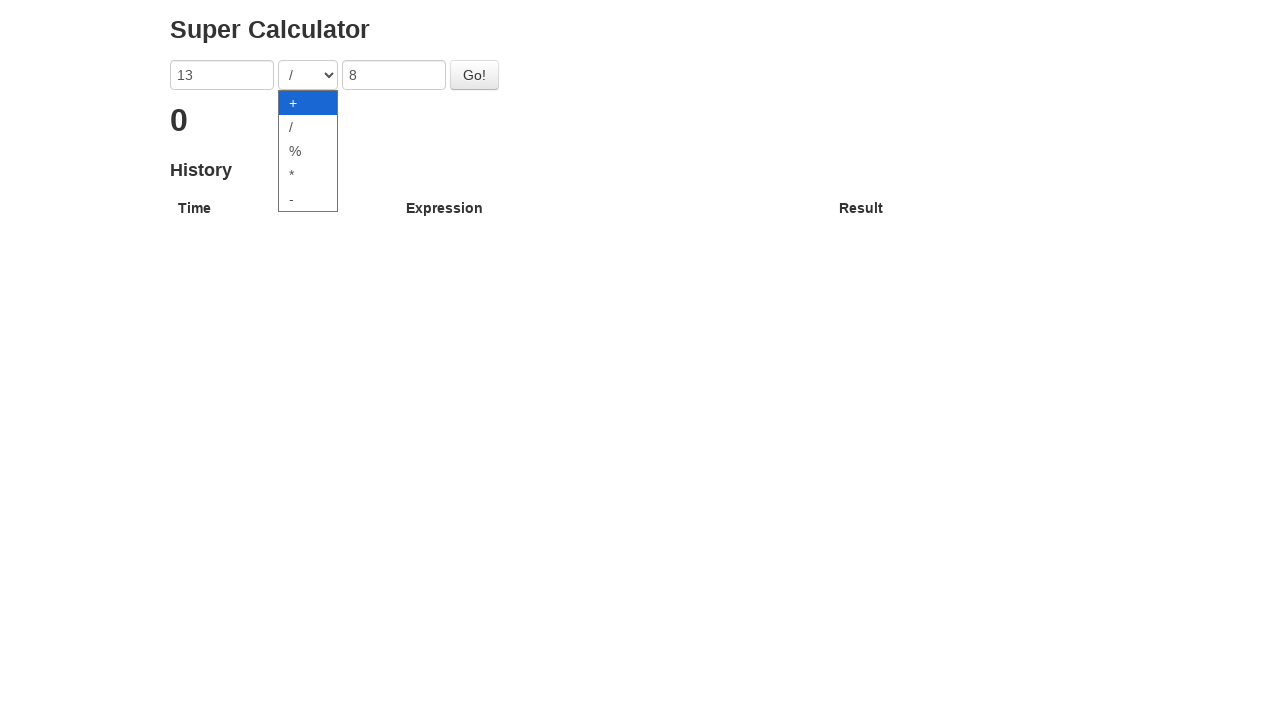

Clicked calculate button at (474, 75) on #gobutton
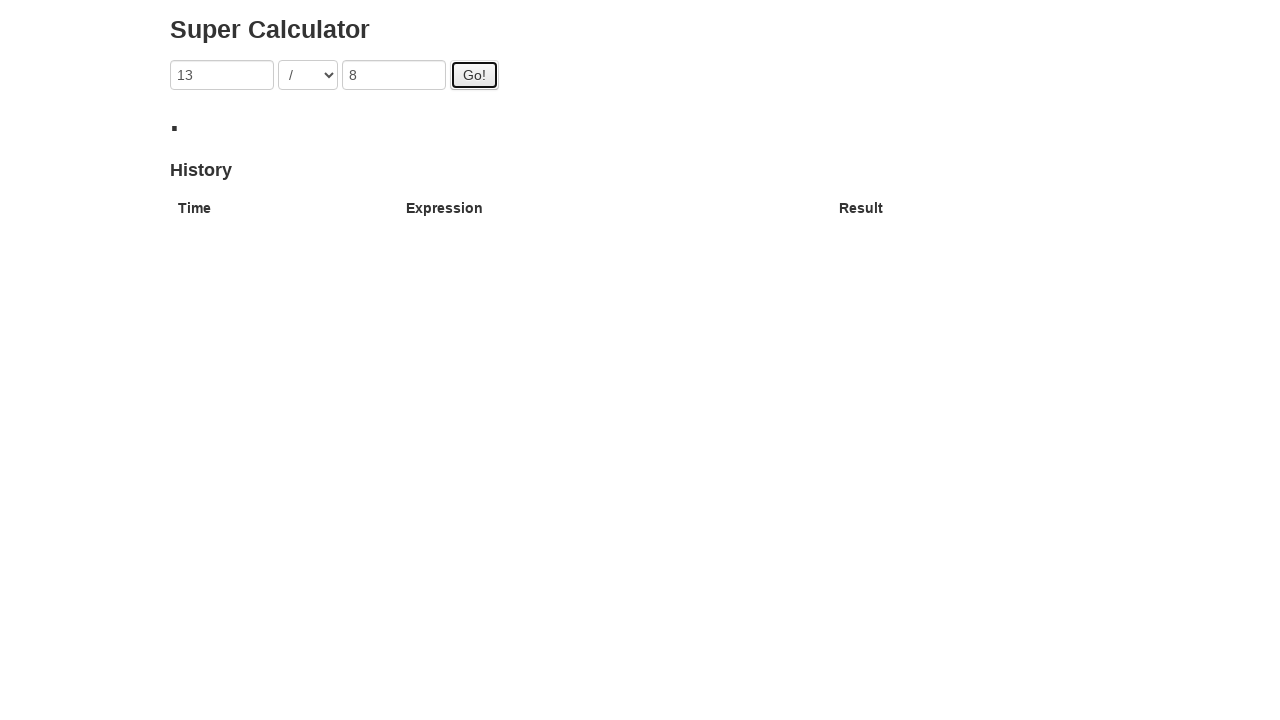

Result displayed in calculation output
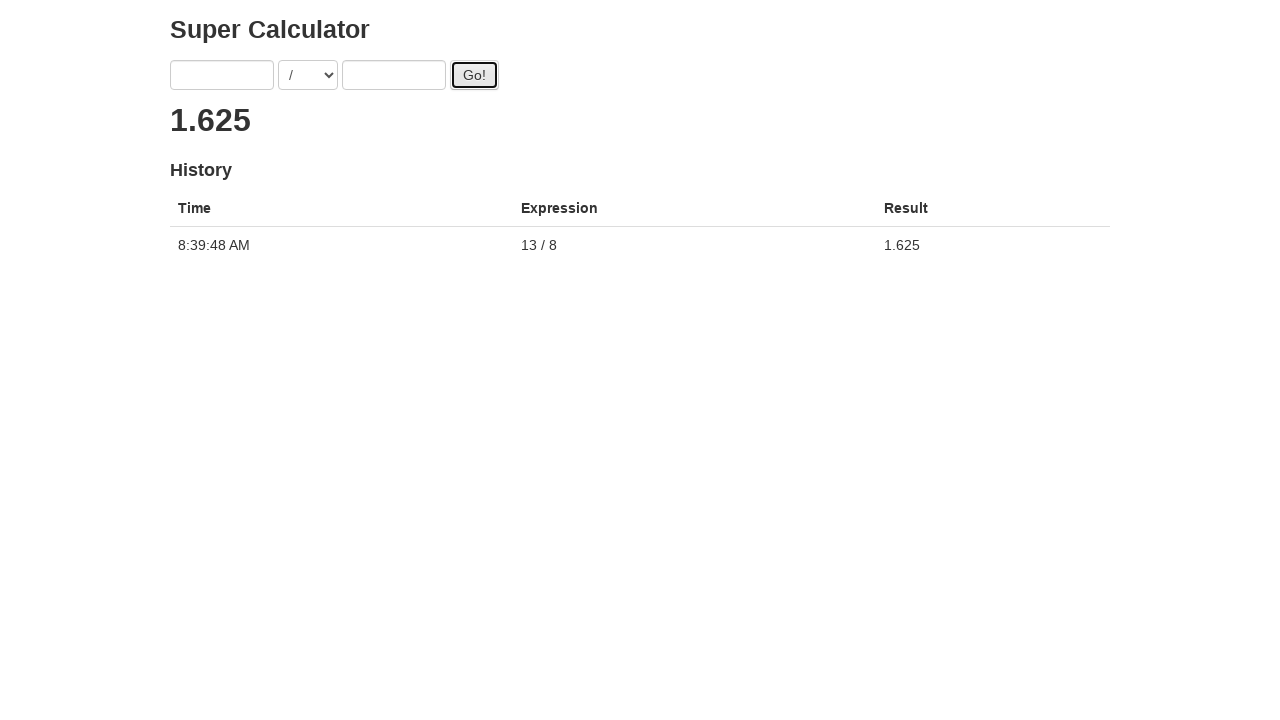

Verified division result is correct: 1.625
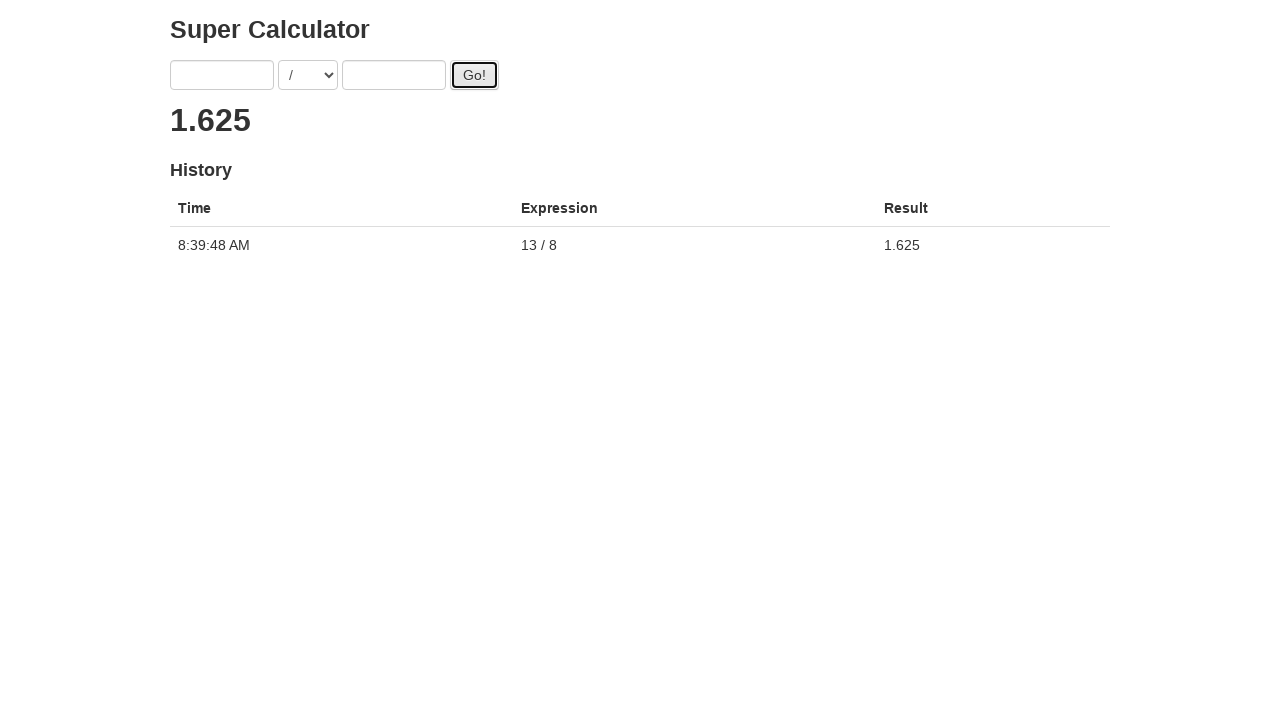

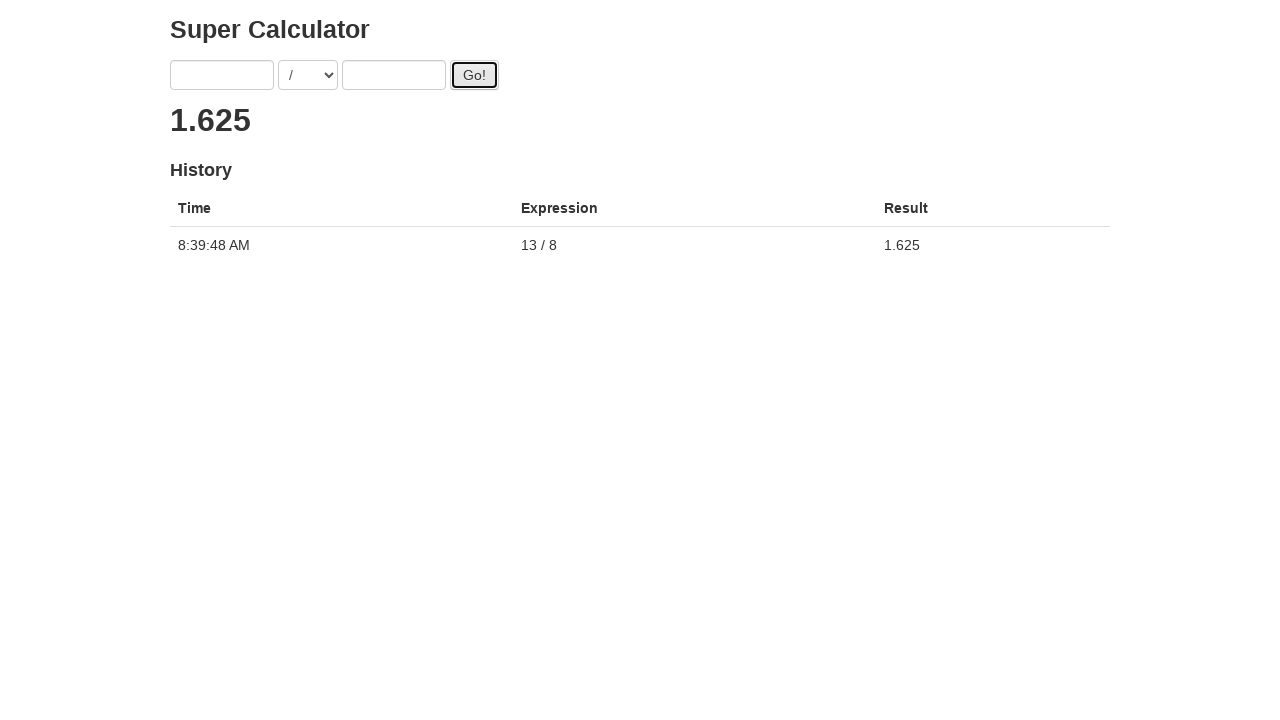